Tests various element locator strategies by finding and interacting with different elements on a test page using ID, name, class, tag, and link text selectors

Starting URL: https://testeroprogramowania.github.io/selenium/basics.html

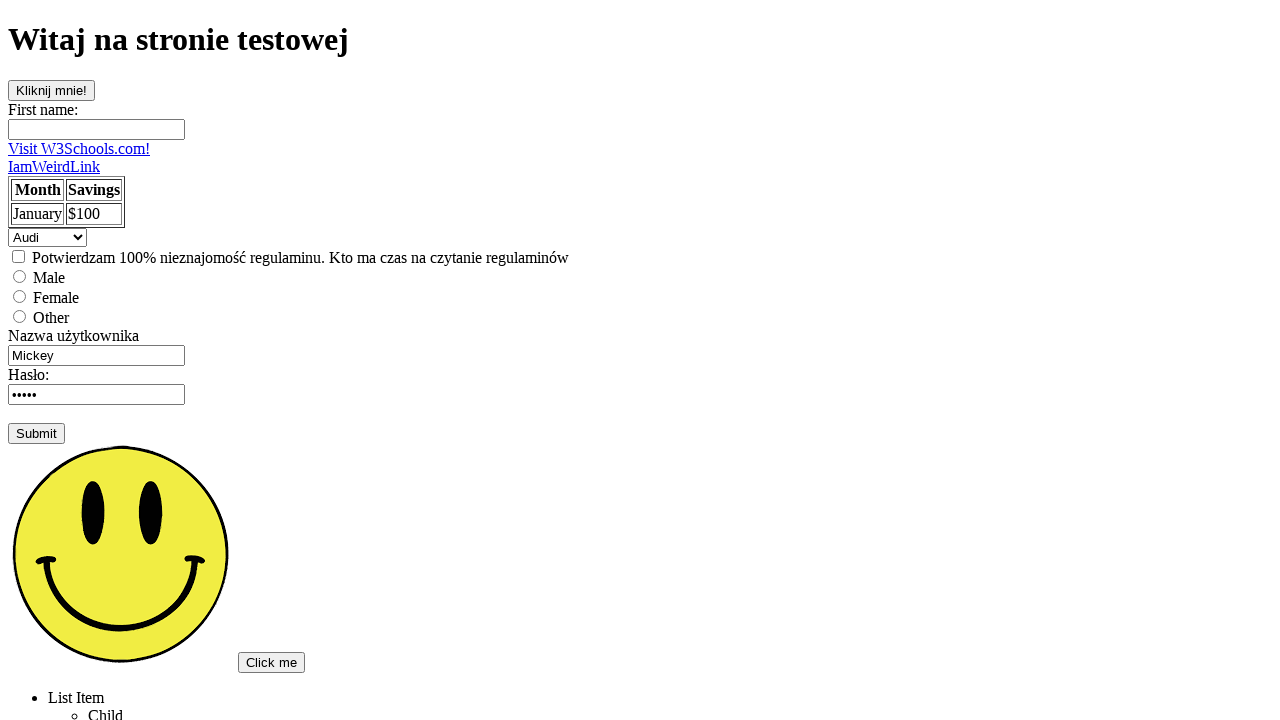

Set viewport size to 1920x1080
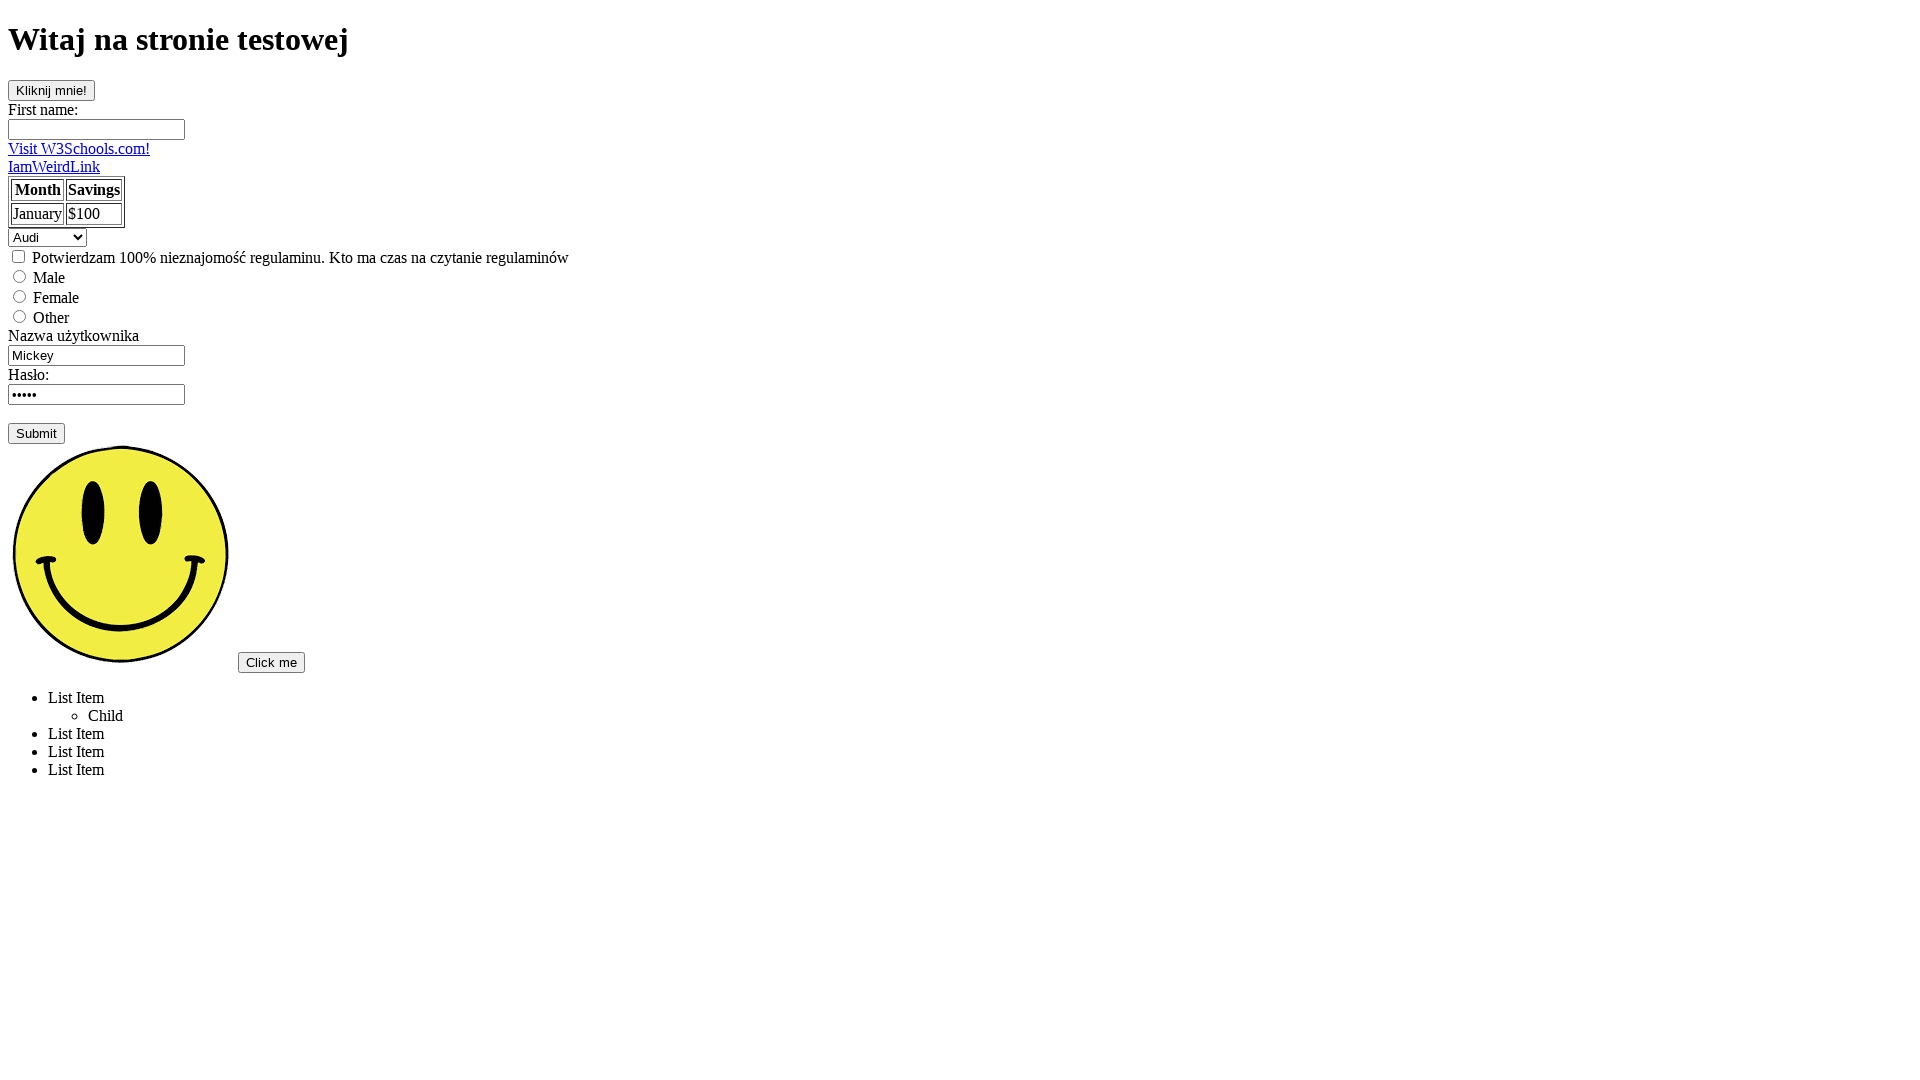

Located clickOnMe button by ID selector
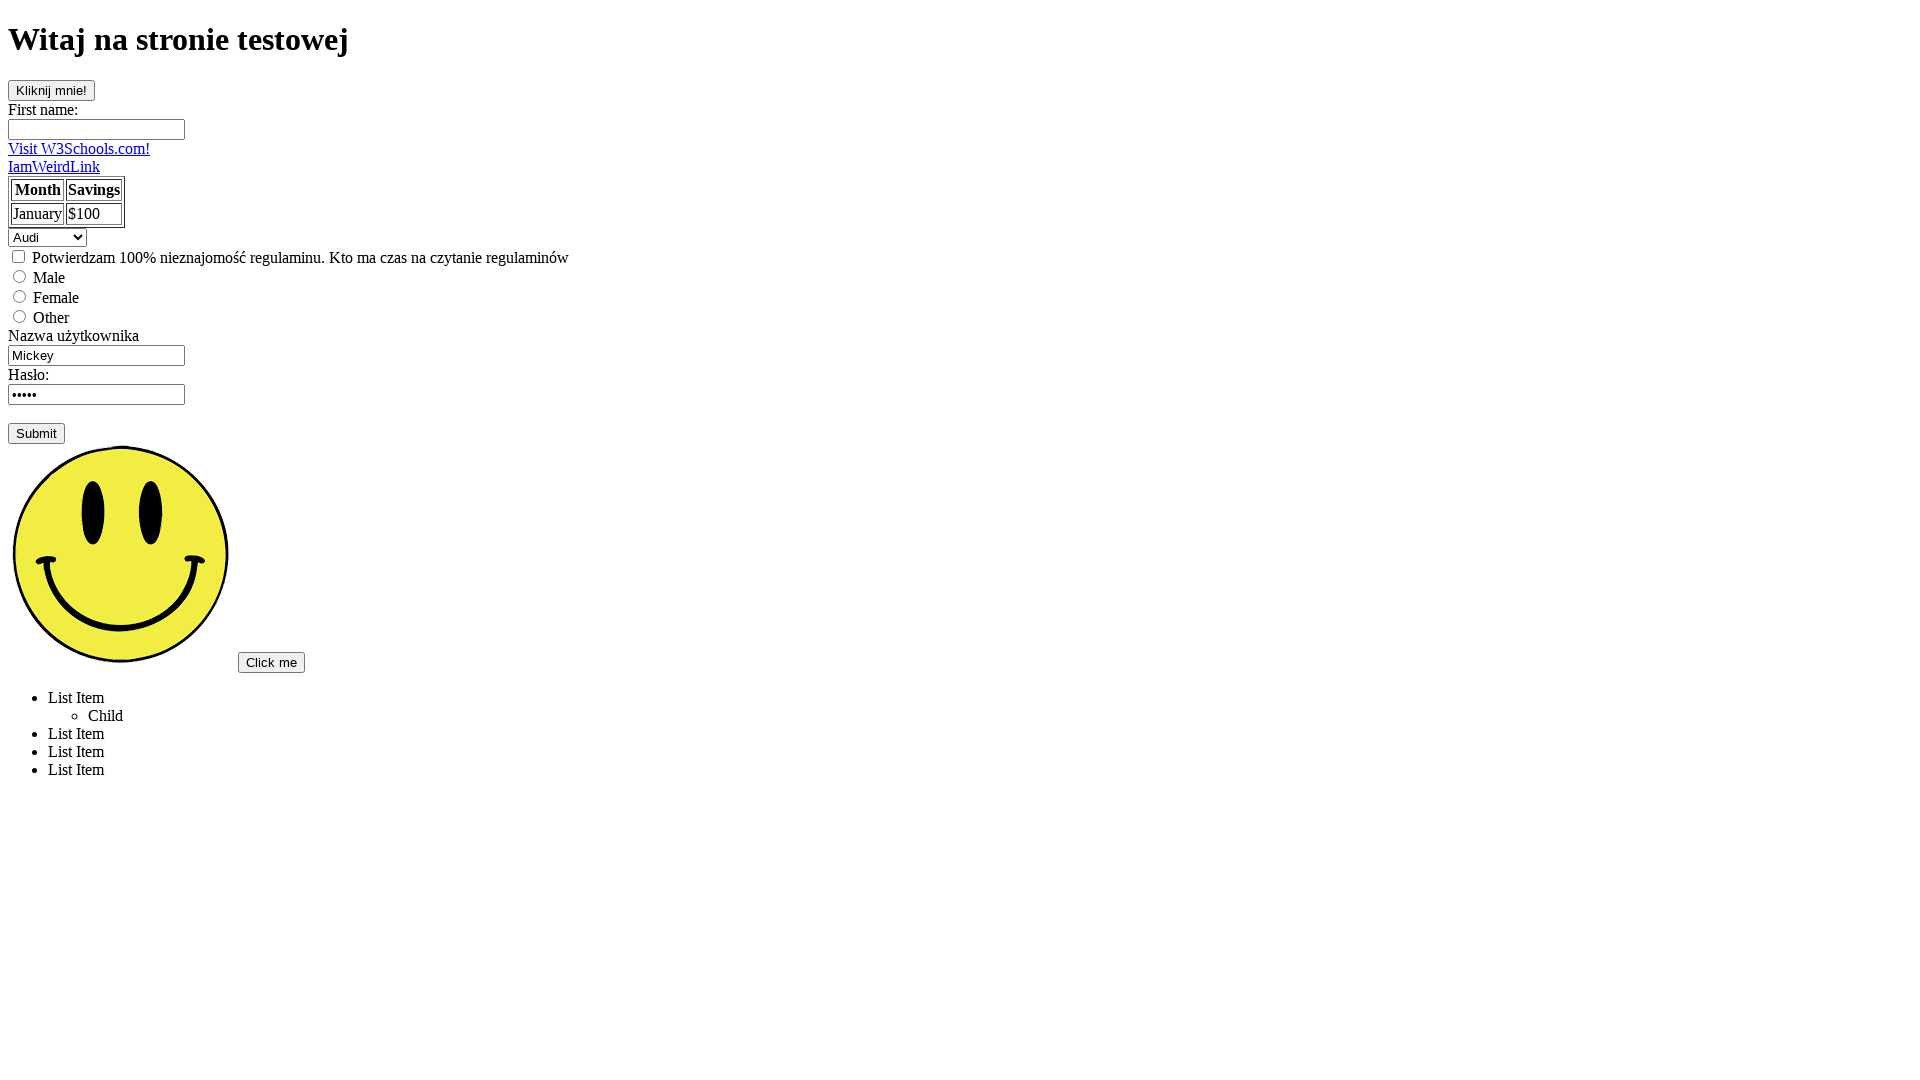

Located first name input by name attribute selector
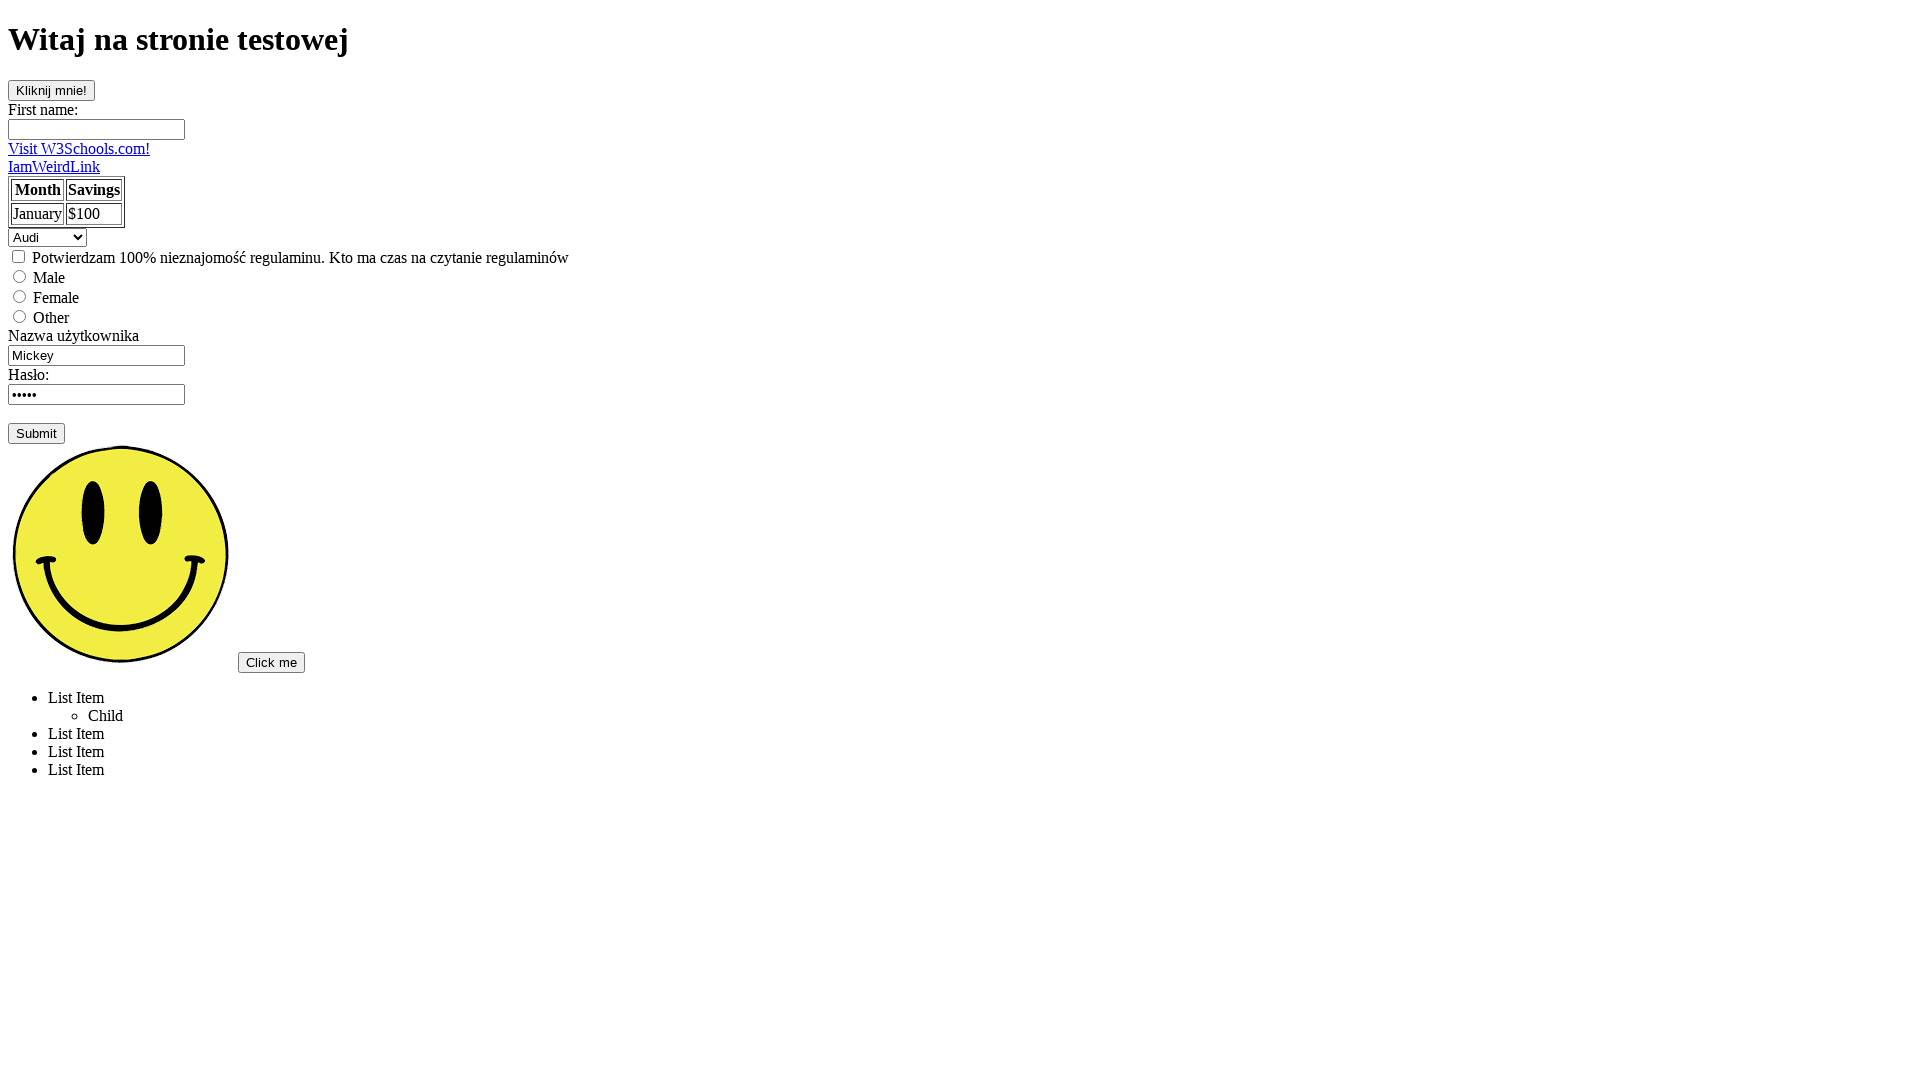

Located element by class name 'topSecret'
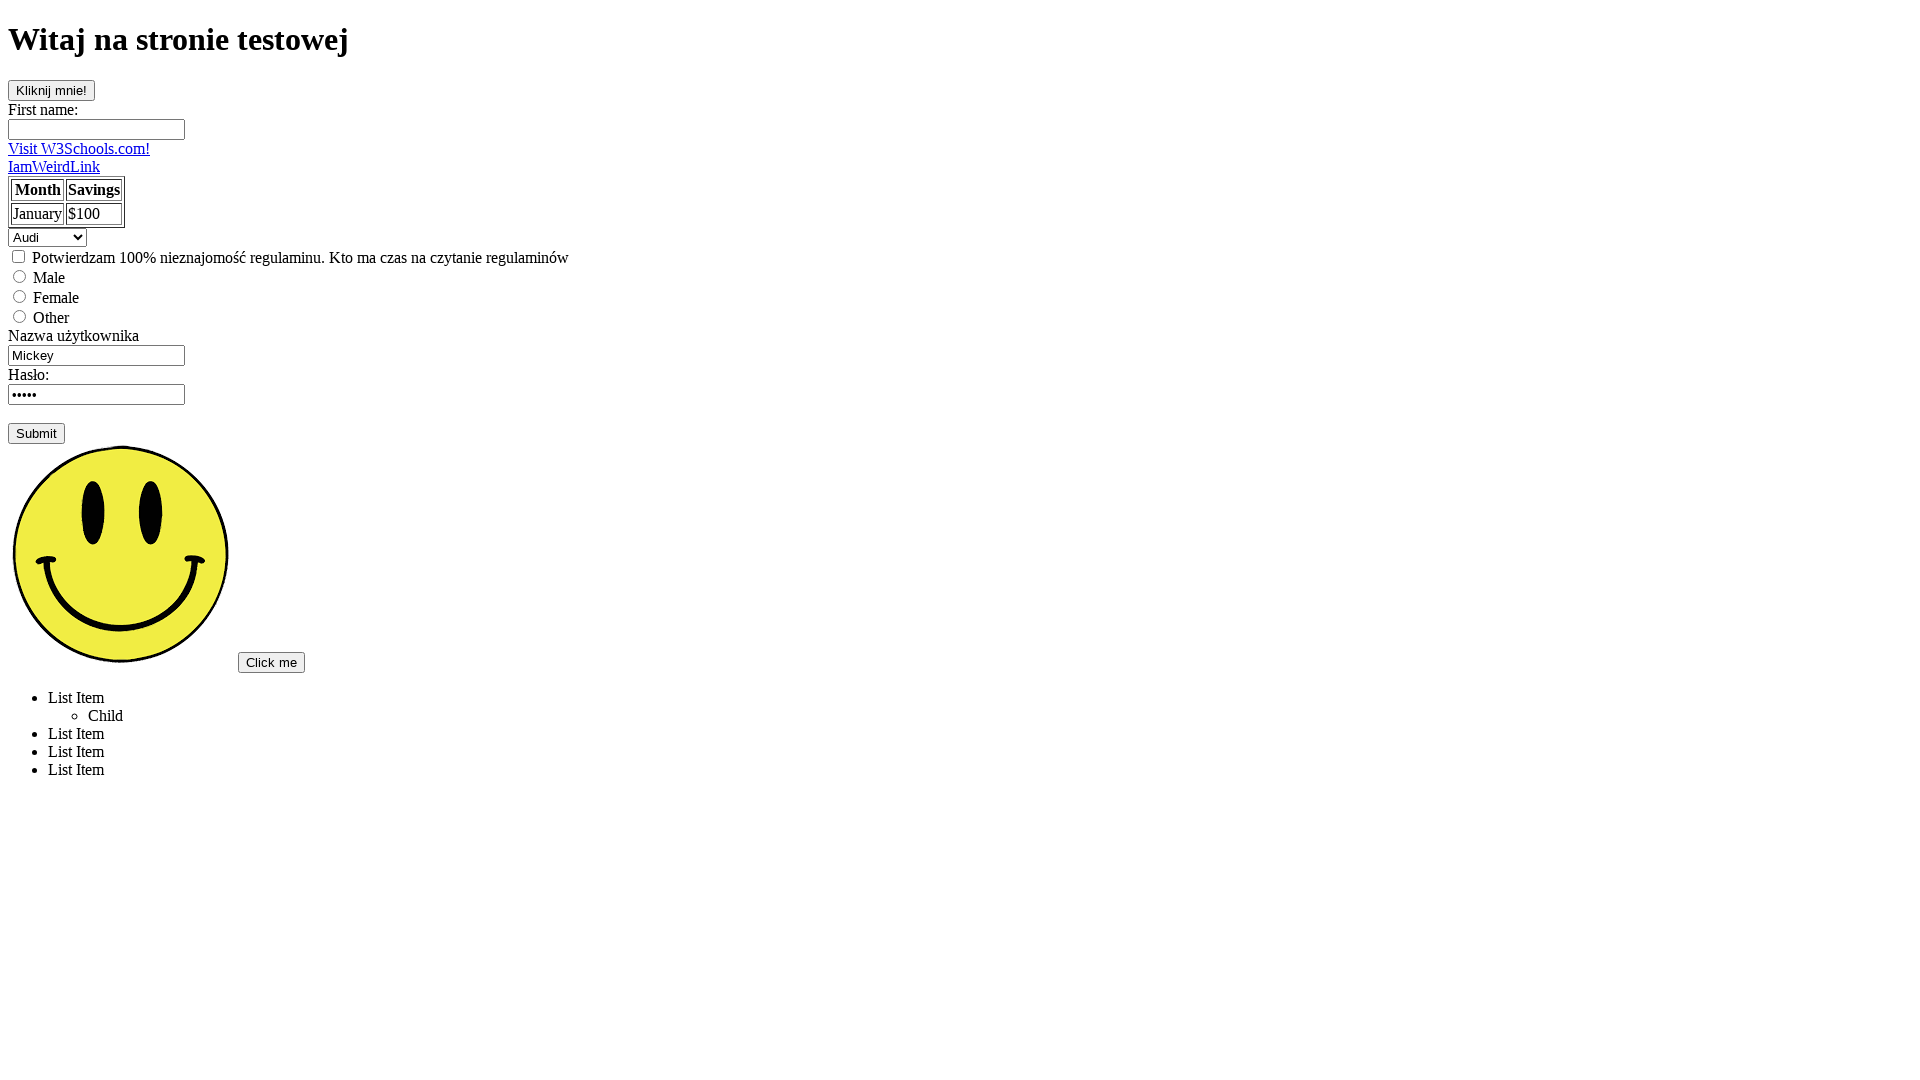

Filled first input element with 'Pierwsz' on input >> nth=0
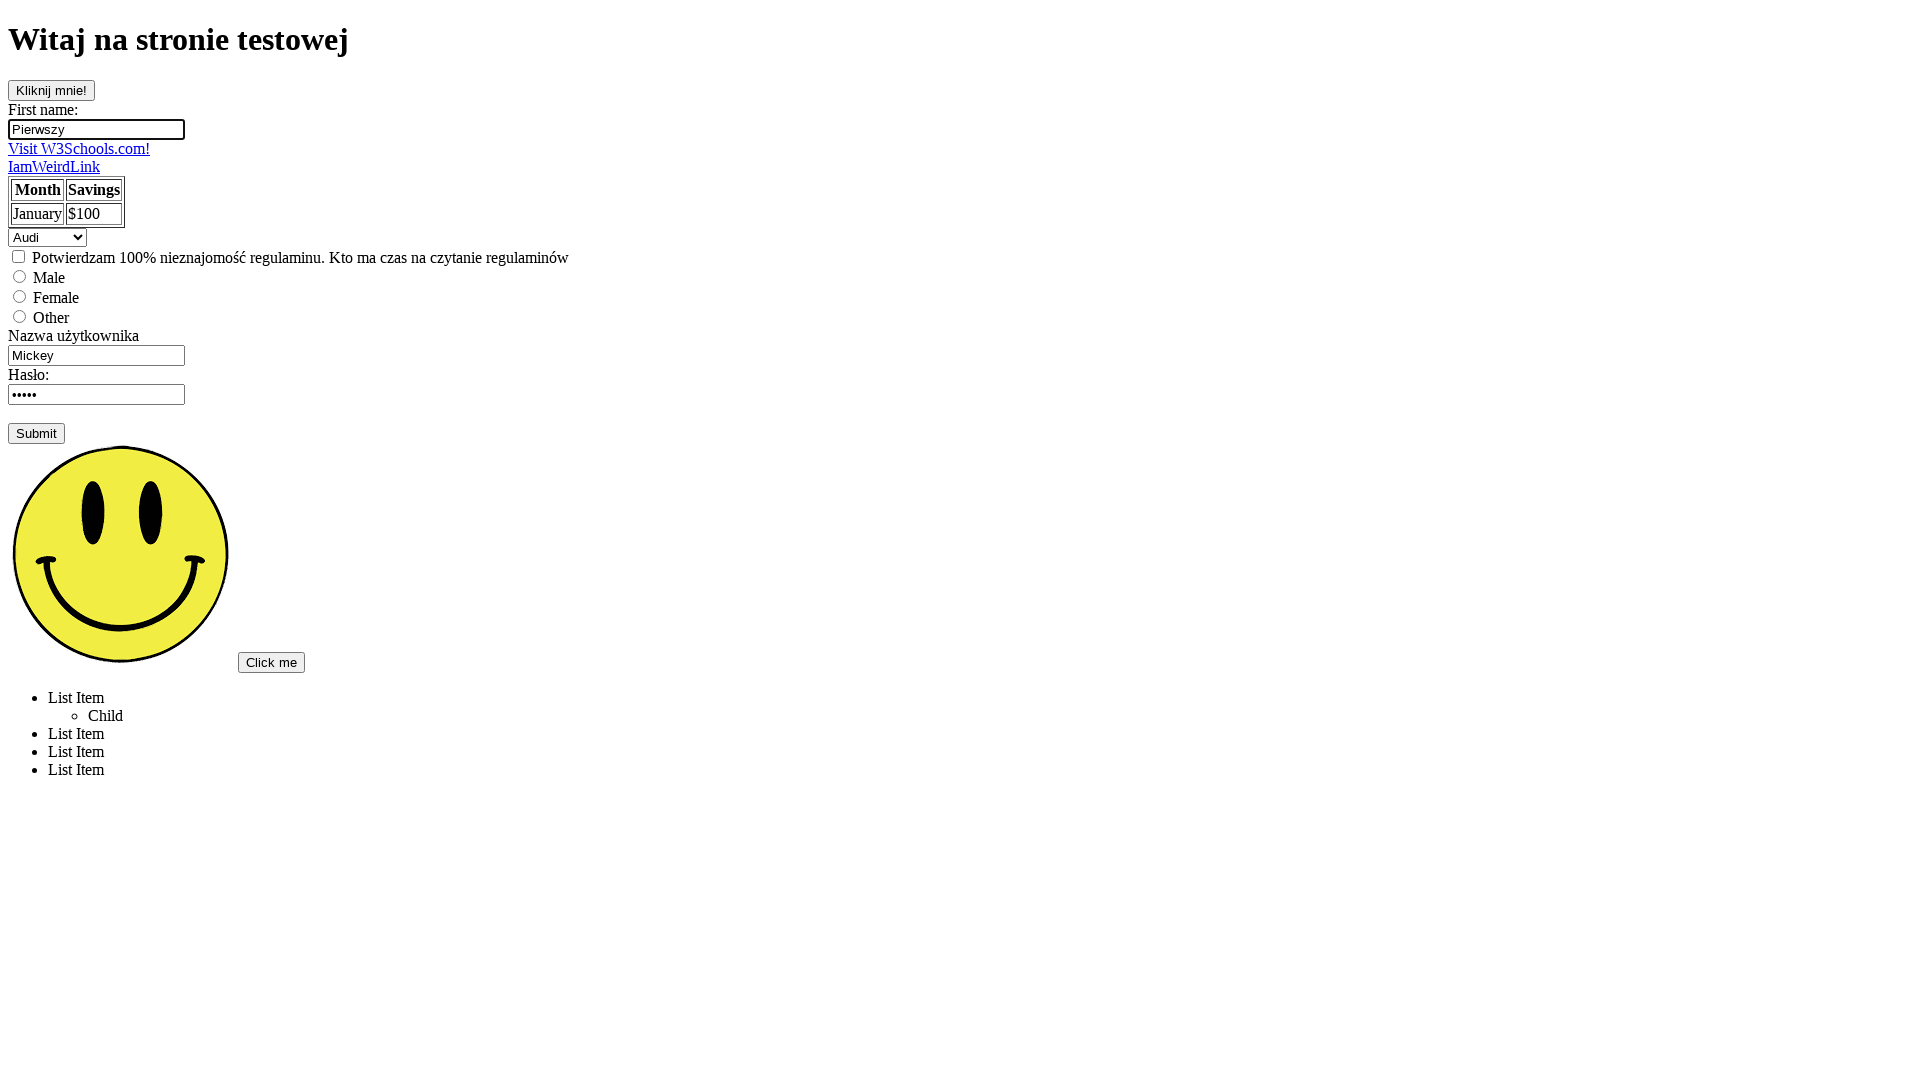

Counted all input elements: 8 found
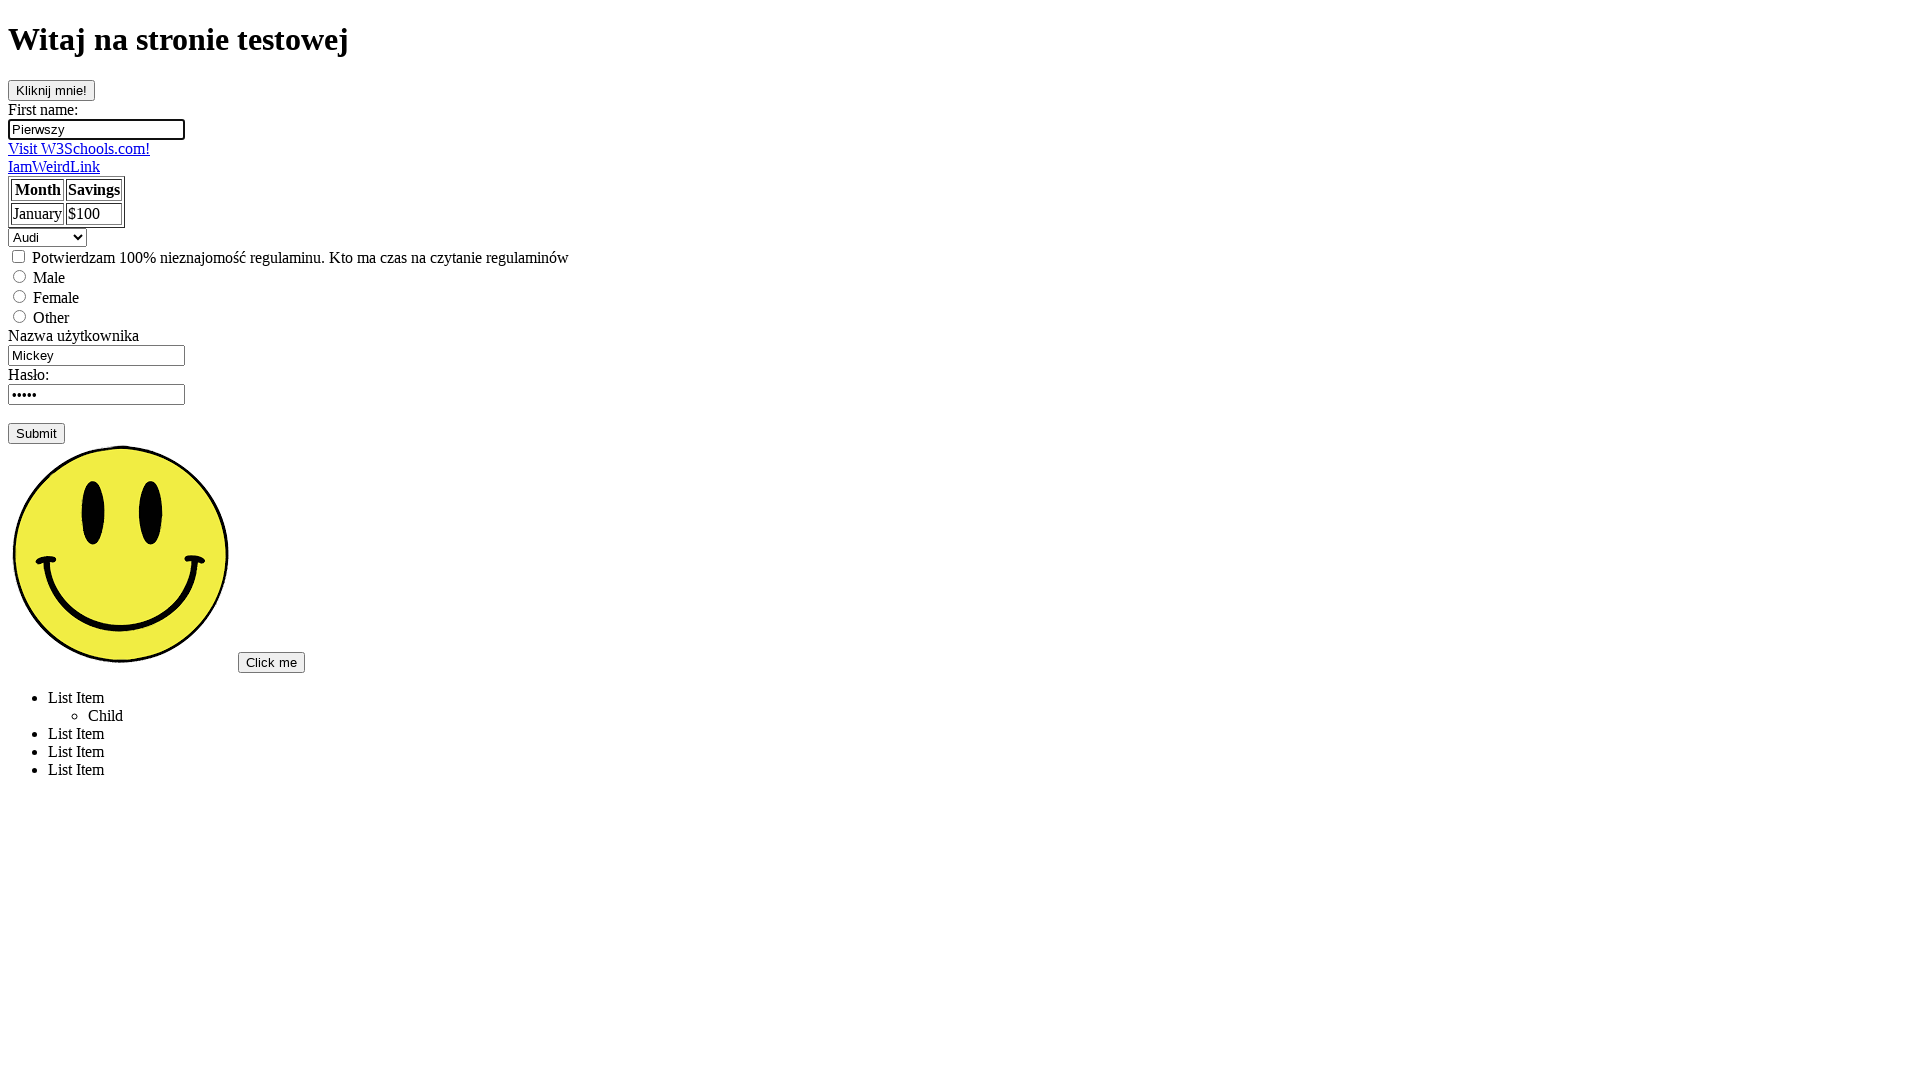

Clicked on 'Schools' link by text match at (79, 148) on internal:text="Schools"i
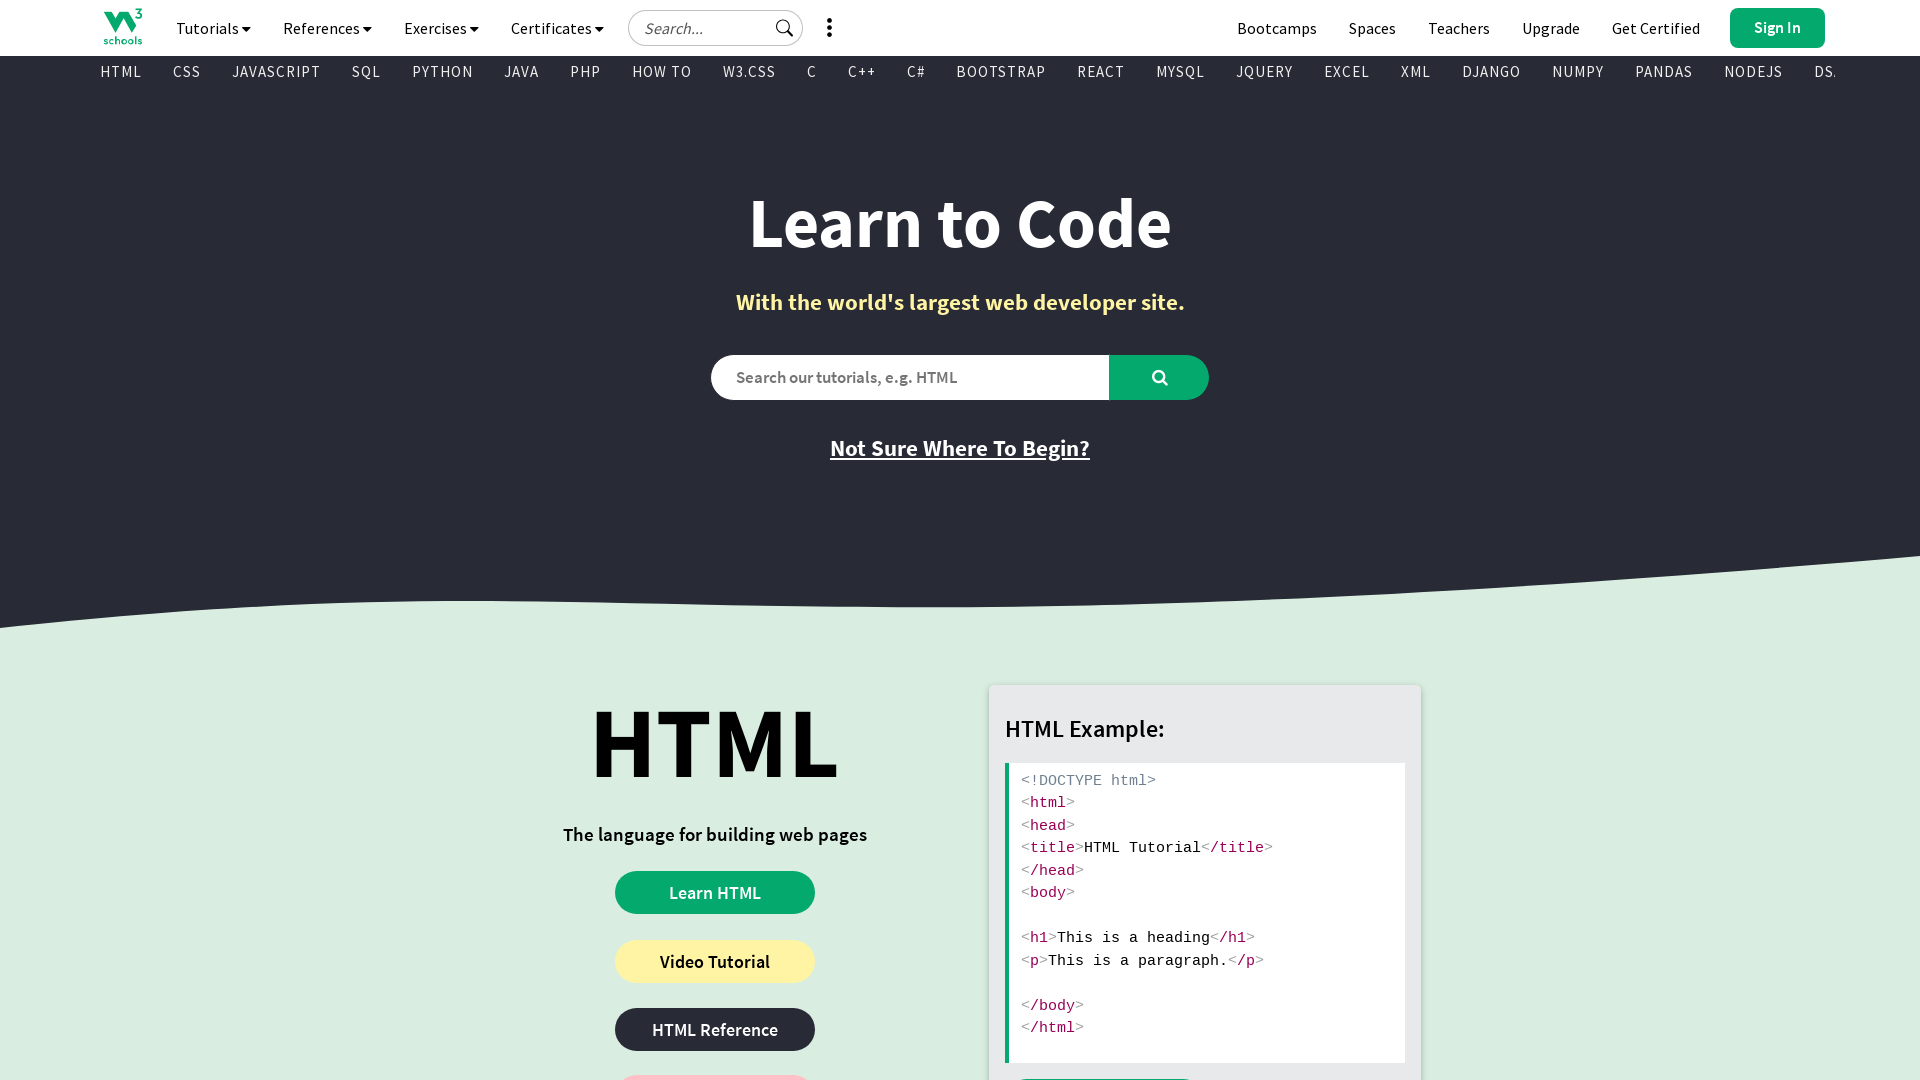

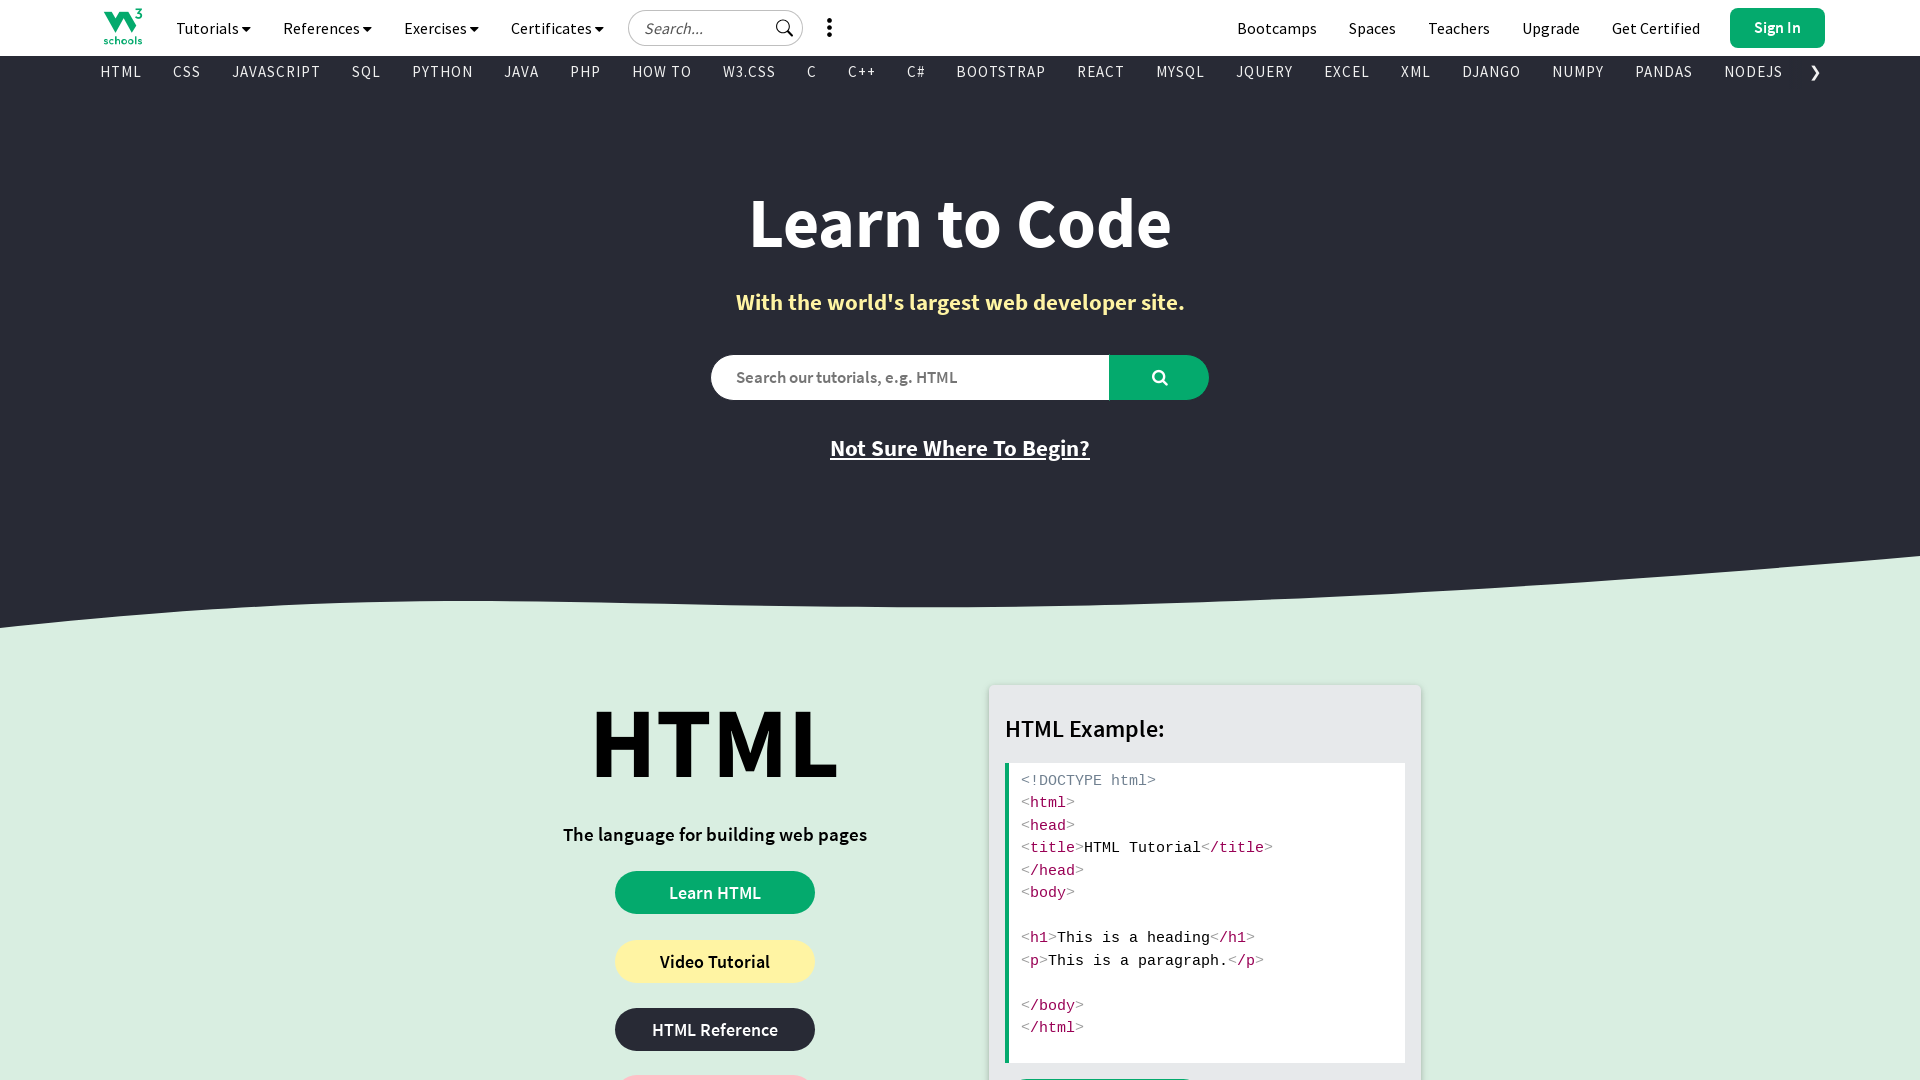